Navigates to the jQuery UI resizable demo page and uses JavaScript to zoom the page to 30%

Starting URL: https://jqueryui.com/resizable/

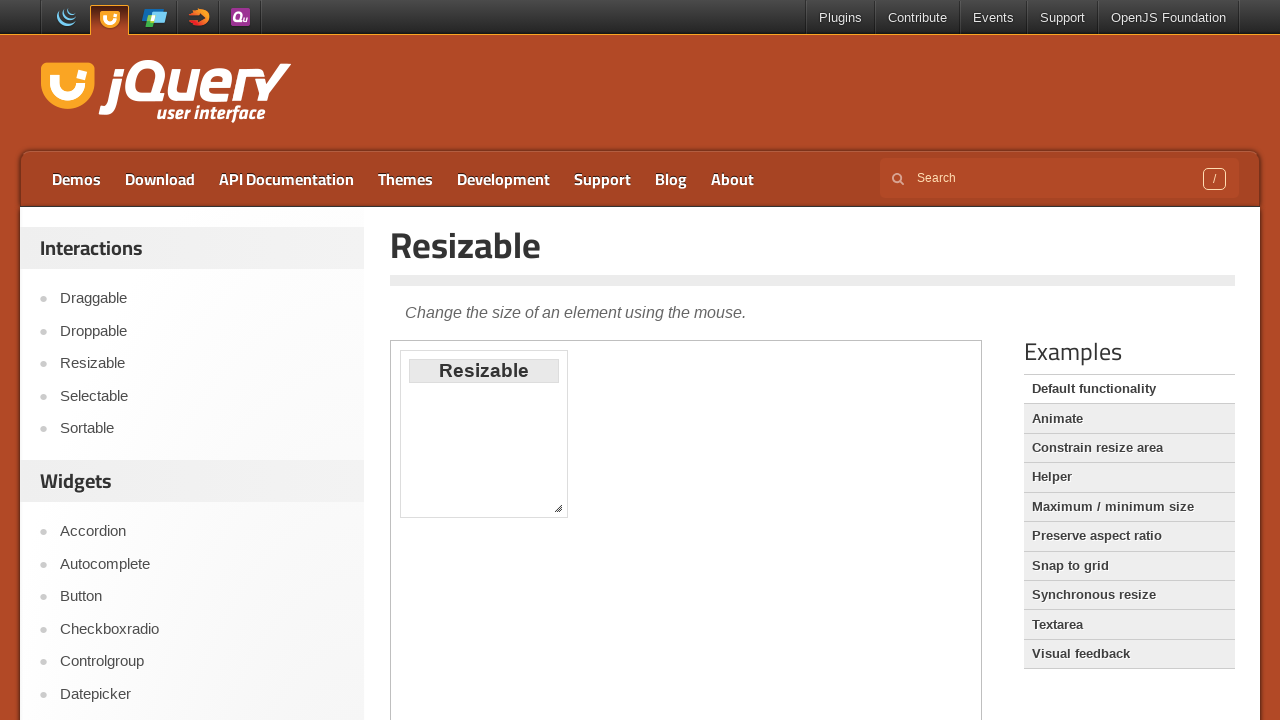

Set viewport size to 1920x1080
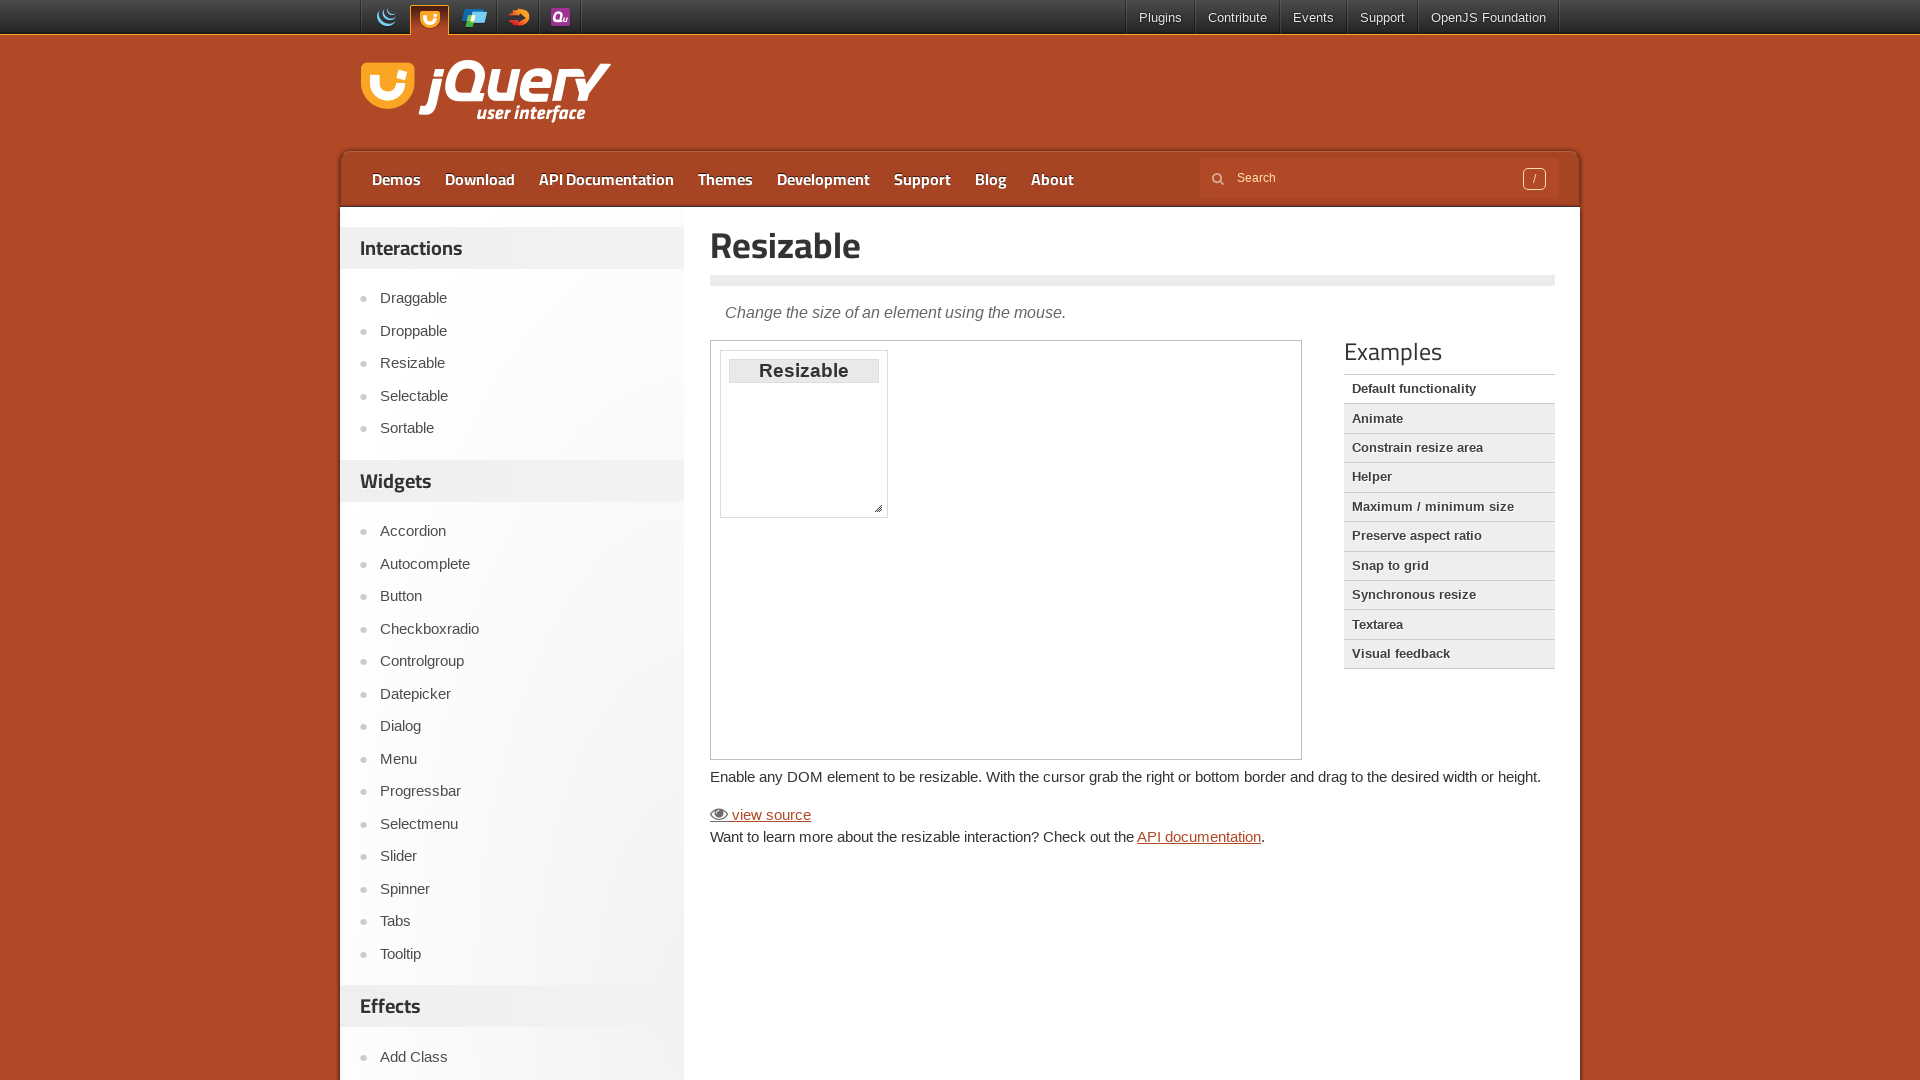

Set page zoom to 30% using JavaScript
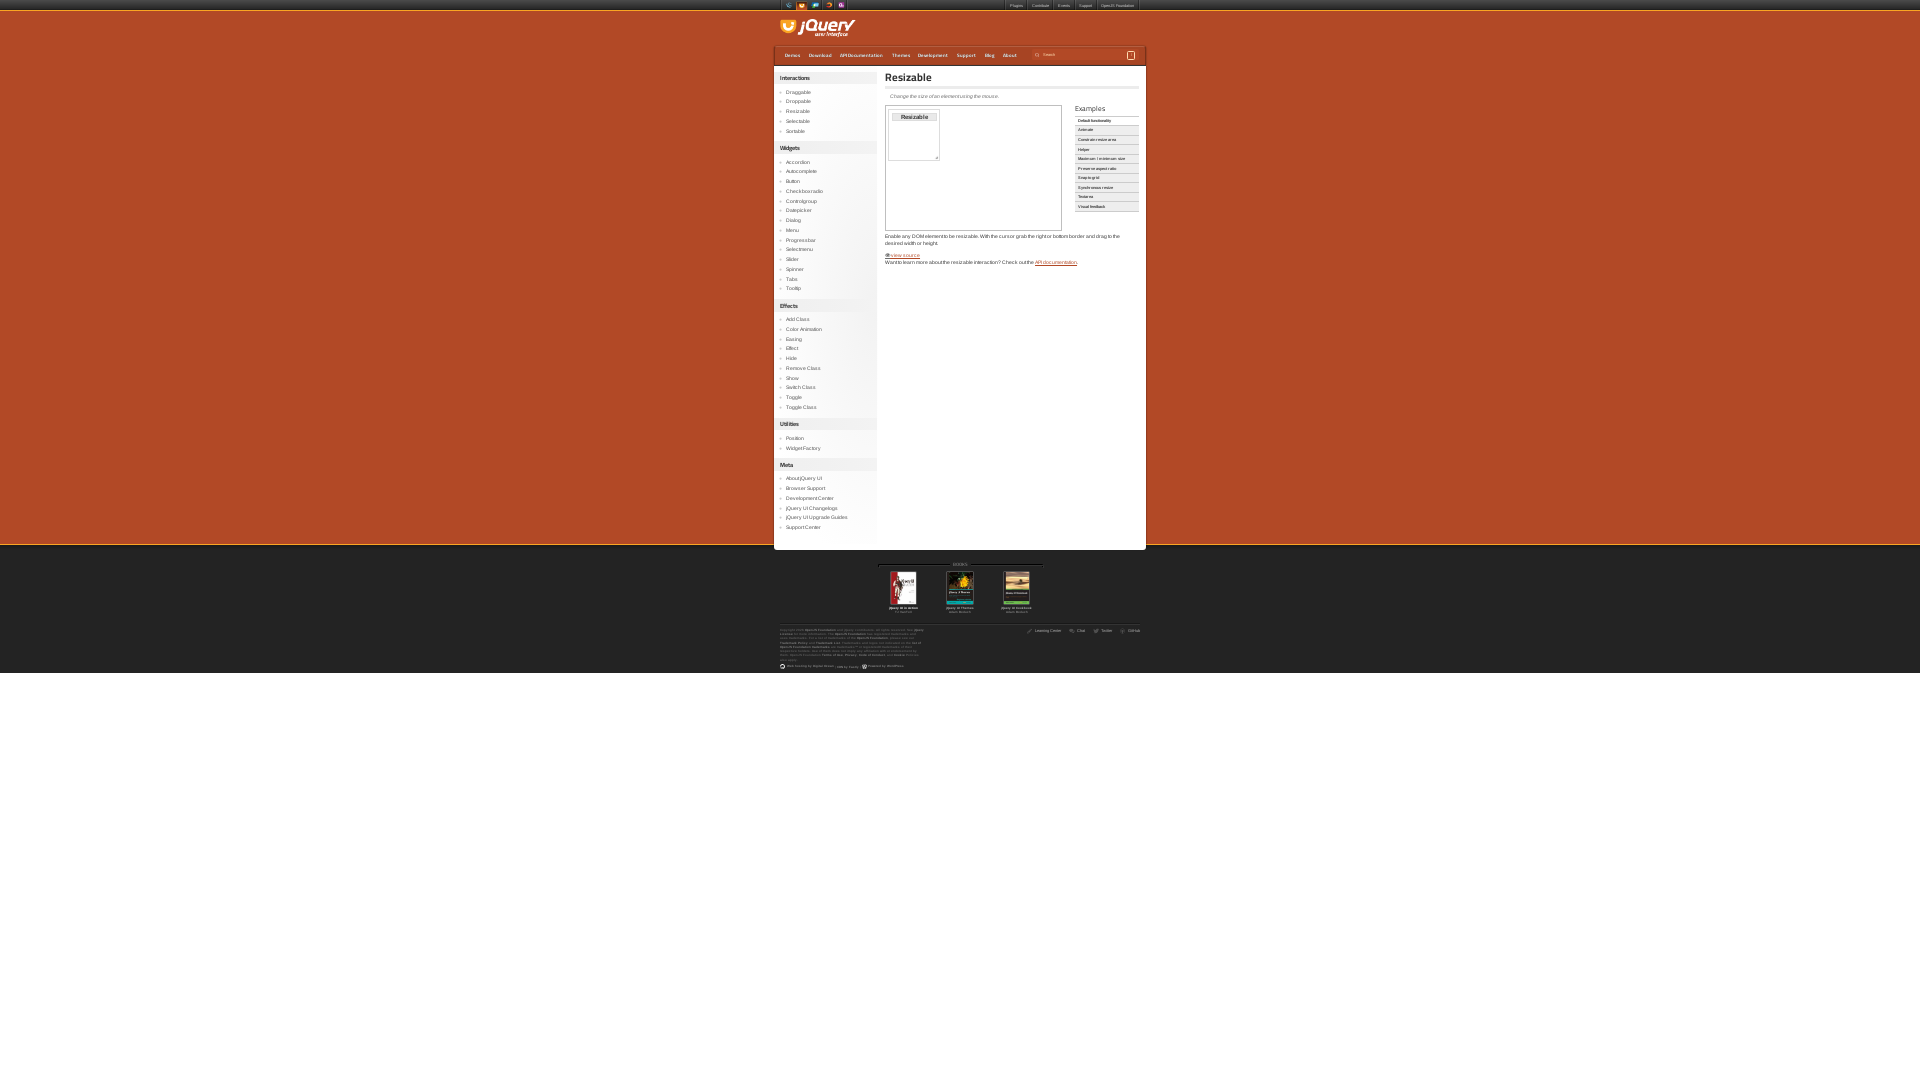

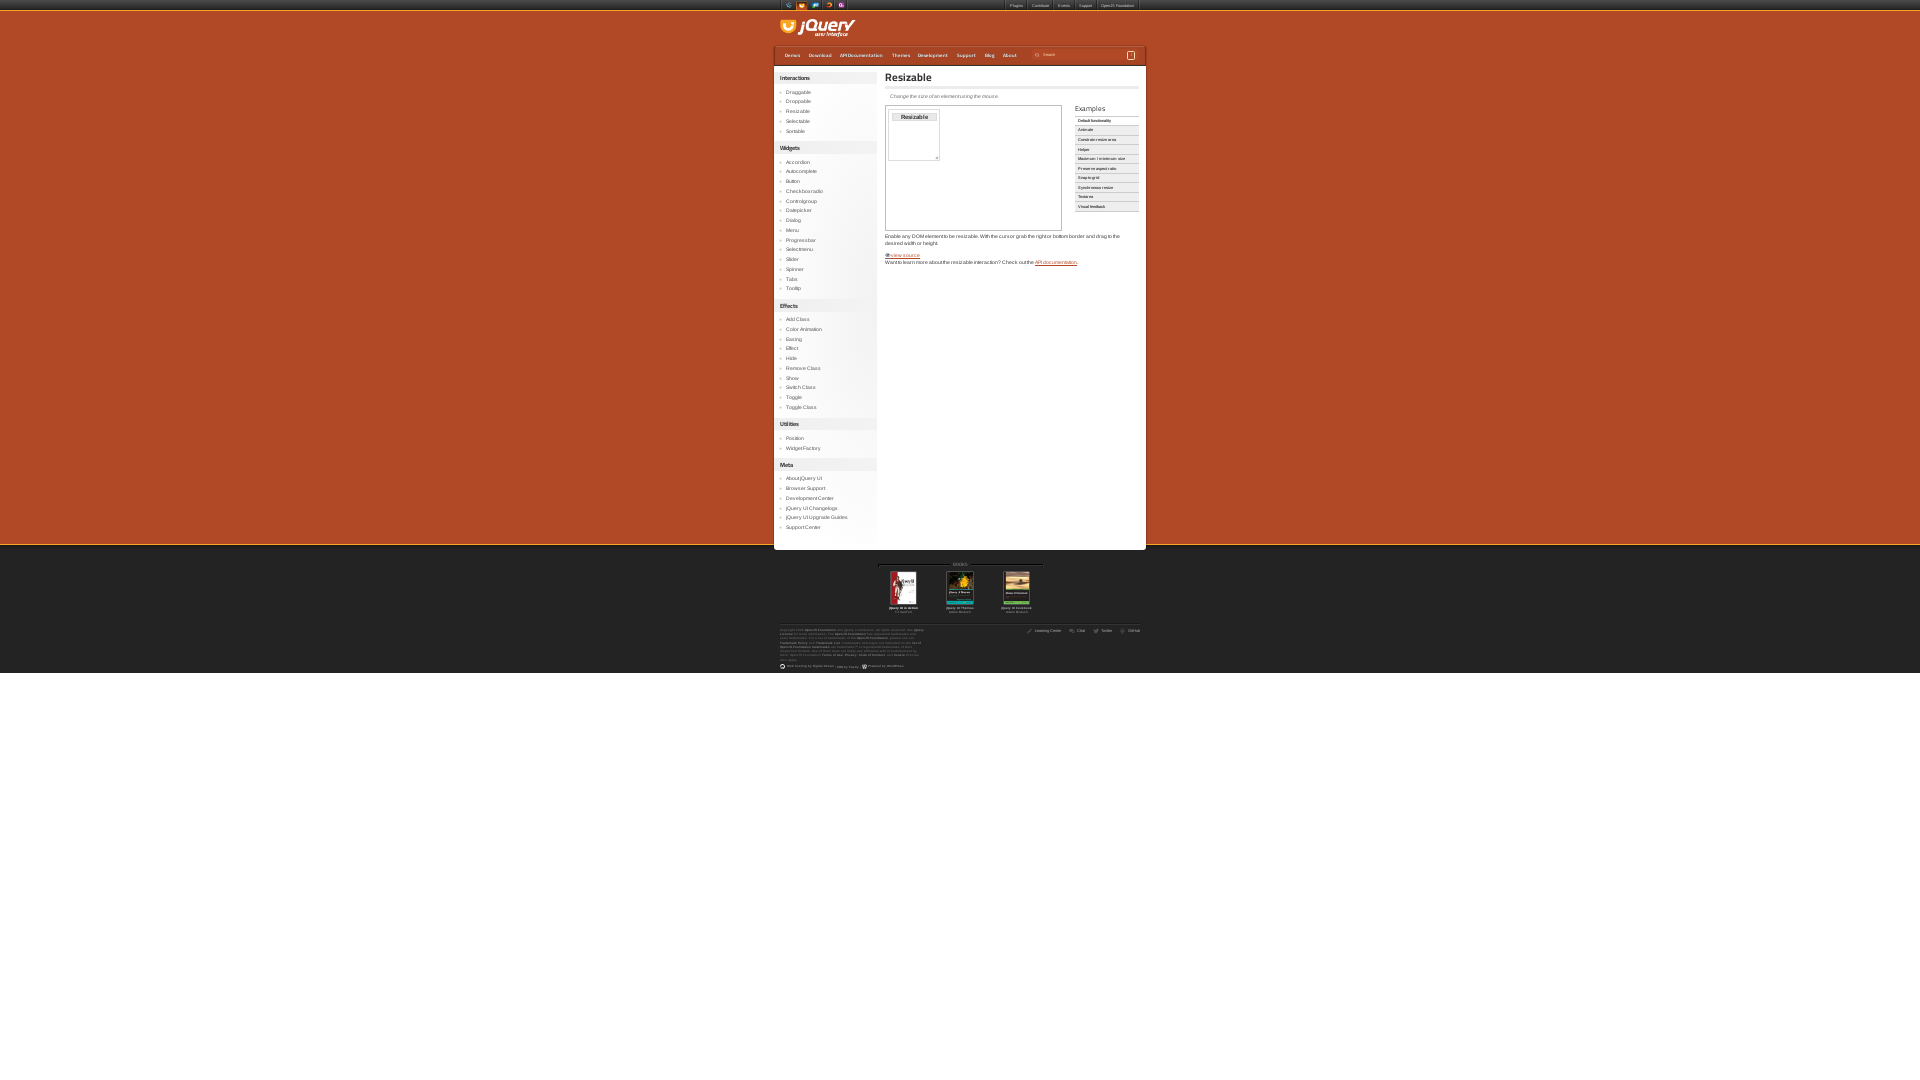